Navigates to QA Click Academy homepage and verifies that anchor links are present on the page

Starting URL: http://qaclickacademy.com/

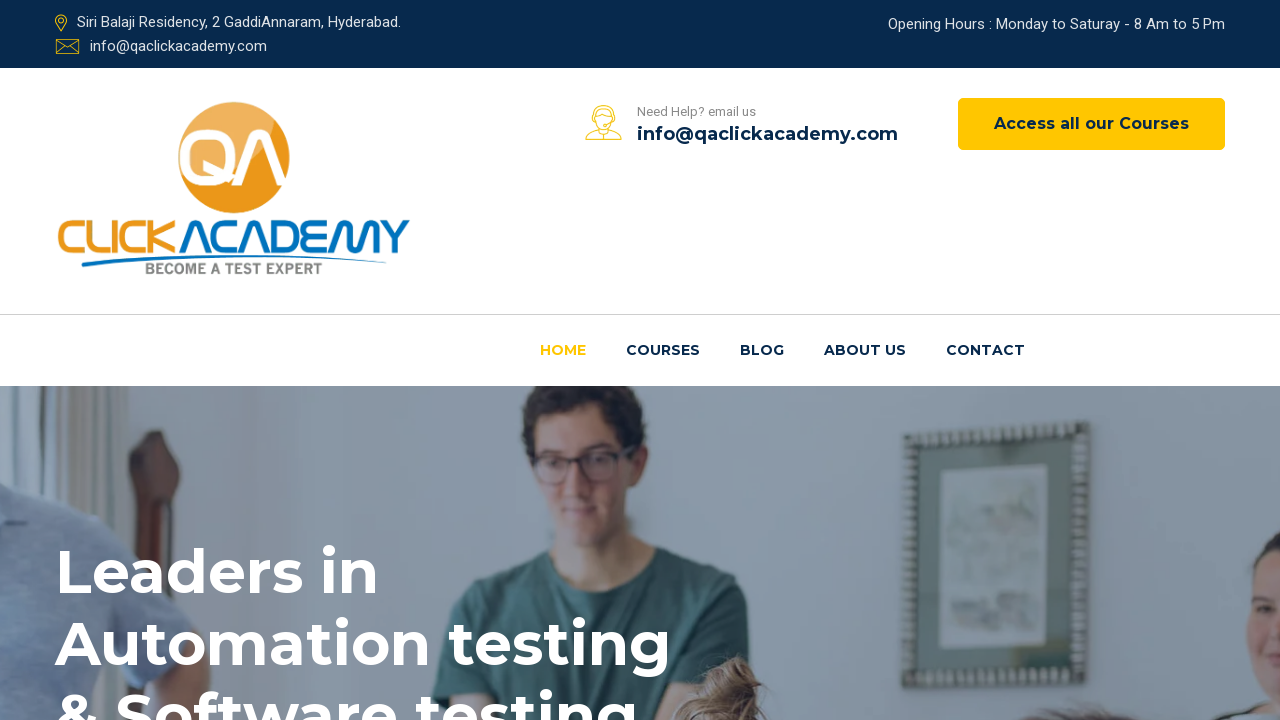

Navigated to QA Click Academy homepage
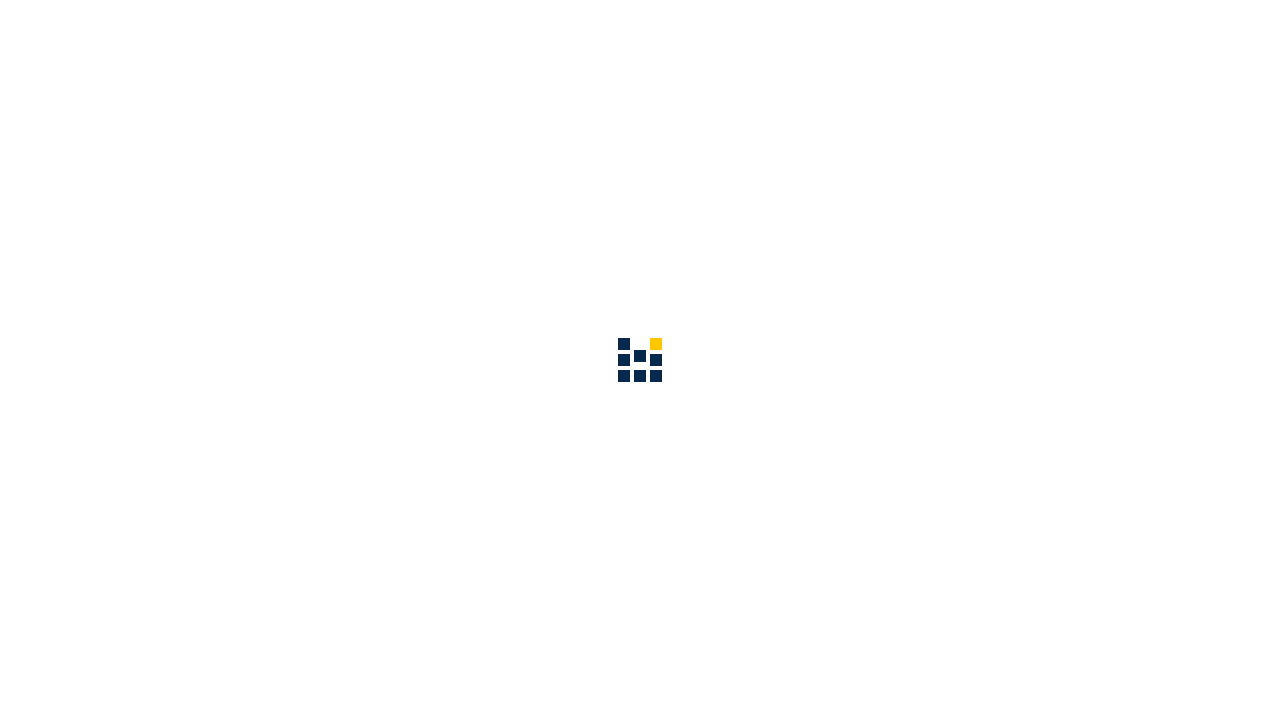

Page fully loaded (DOM content loaded)
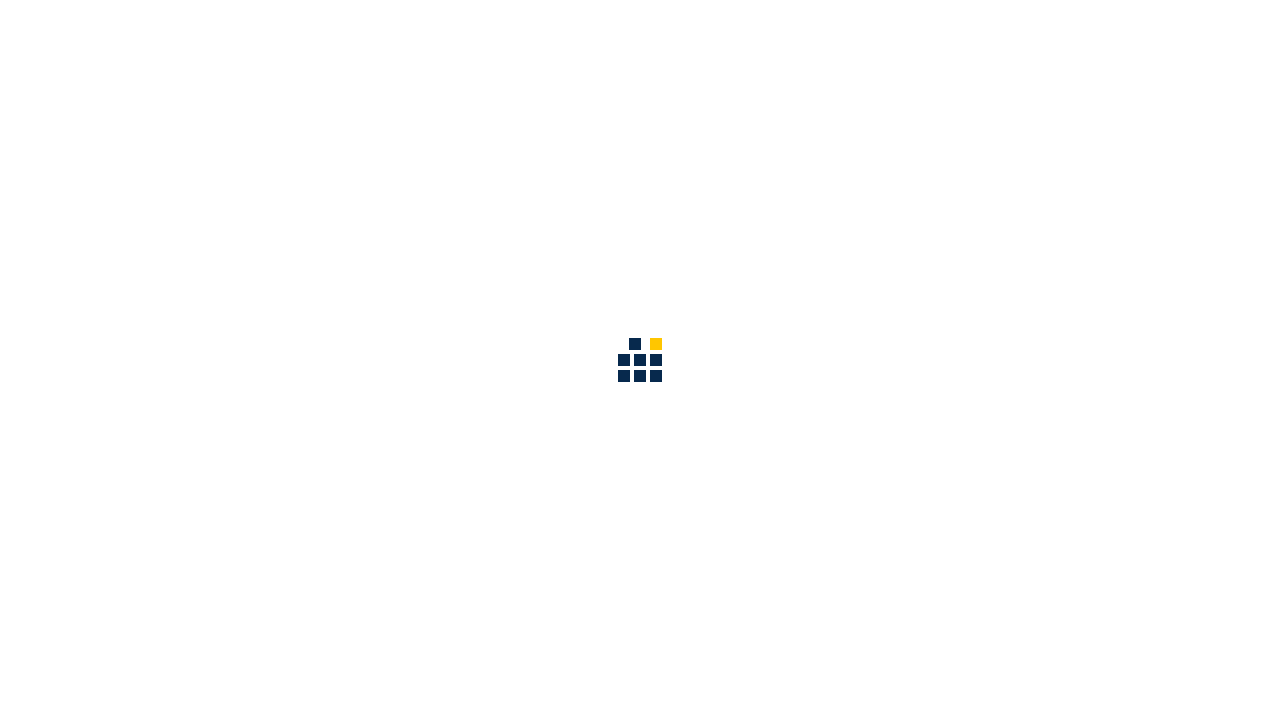

Anchor links became visible on the page
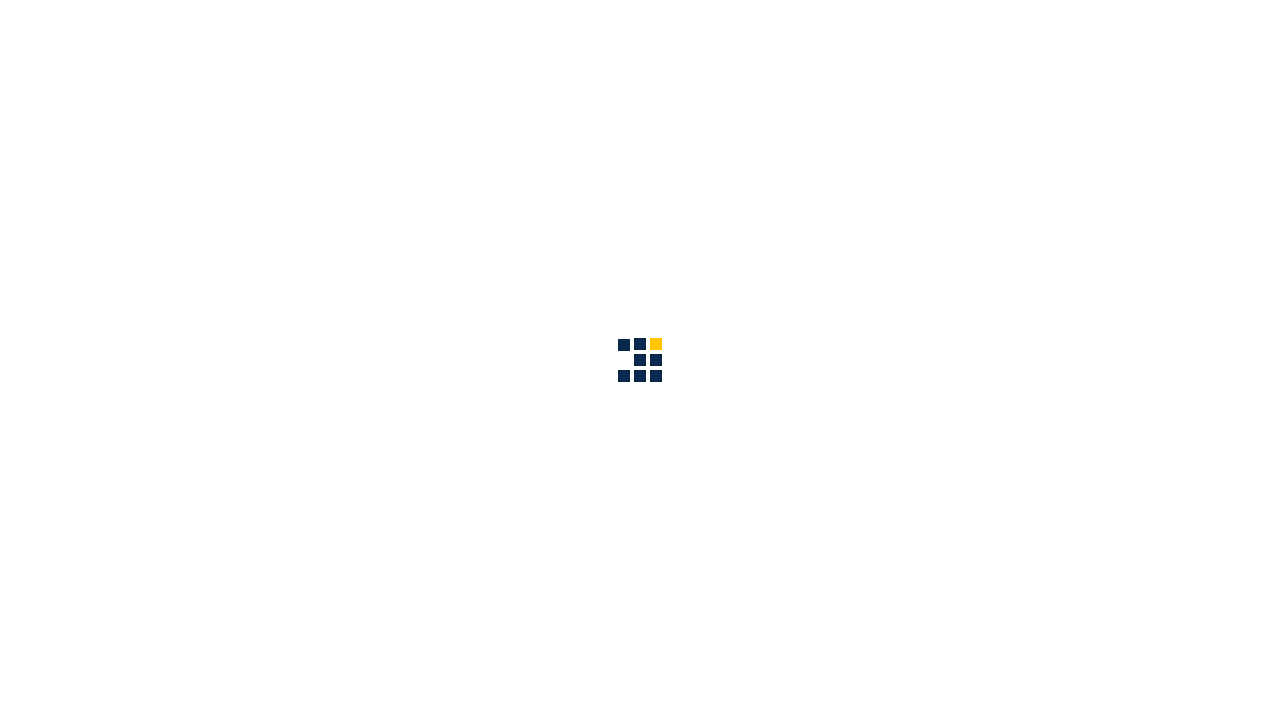

Retrieved all anchor links from page (found 96 links)
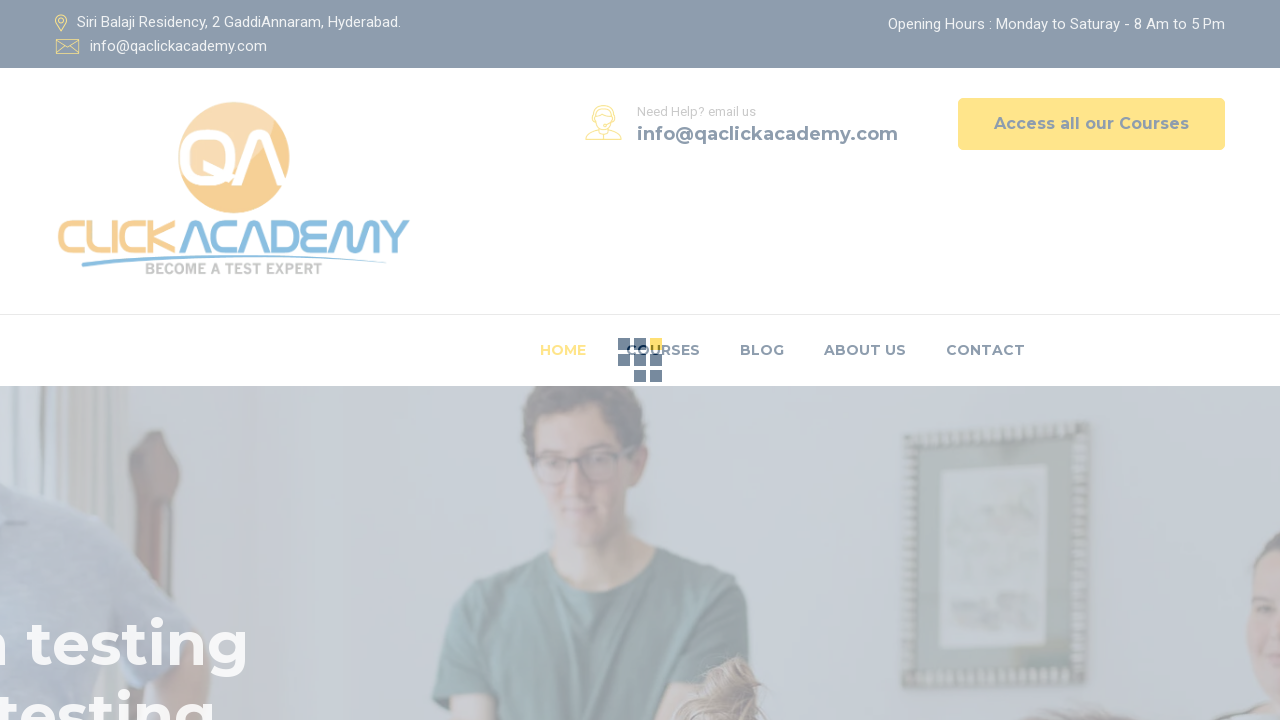

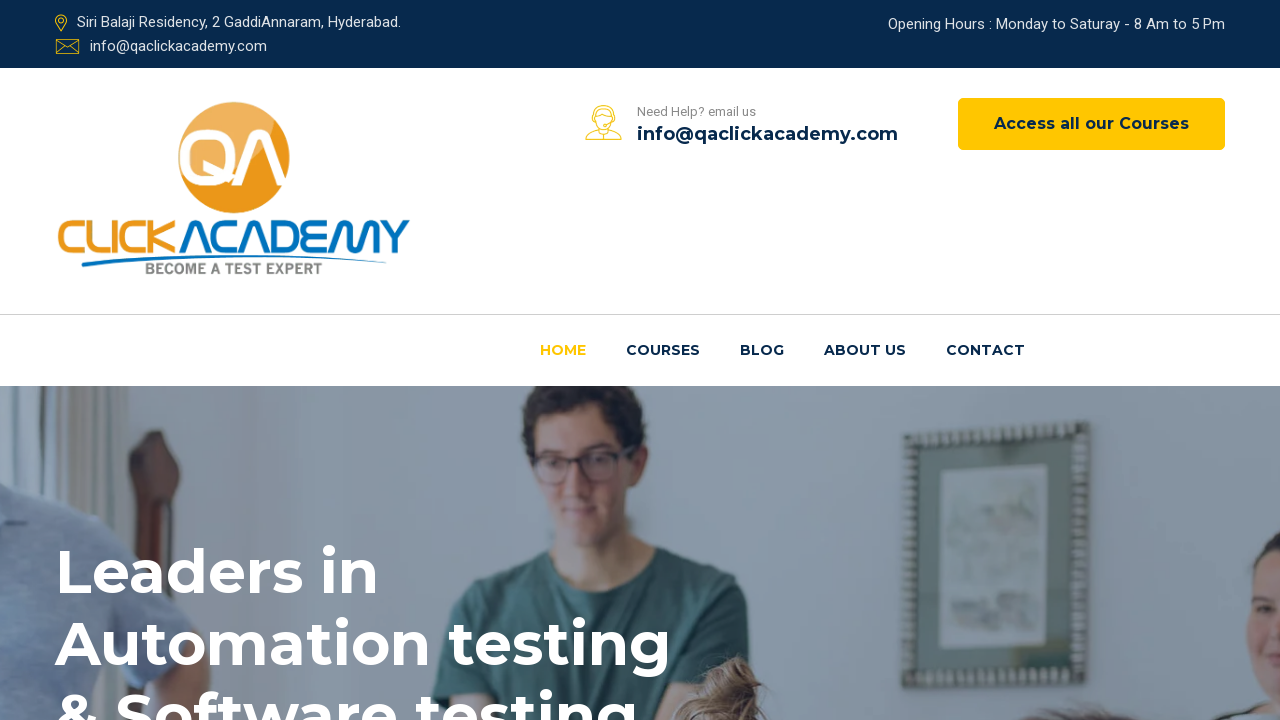